Tests the search functionality on python.org by entering a search query and submitting the form using the Enter key

Starting URL: https://www.python.org

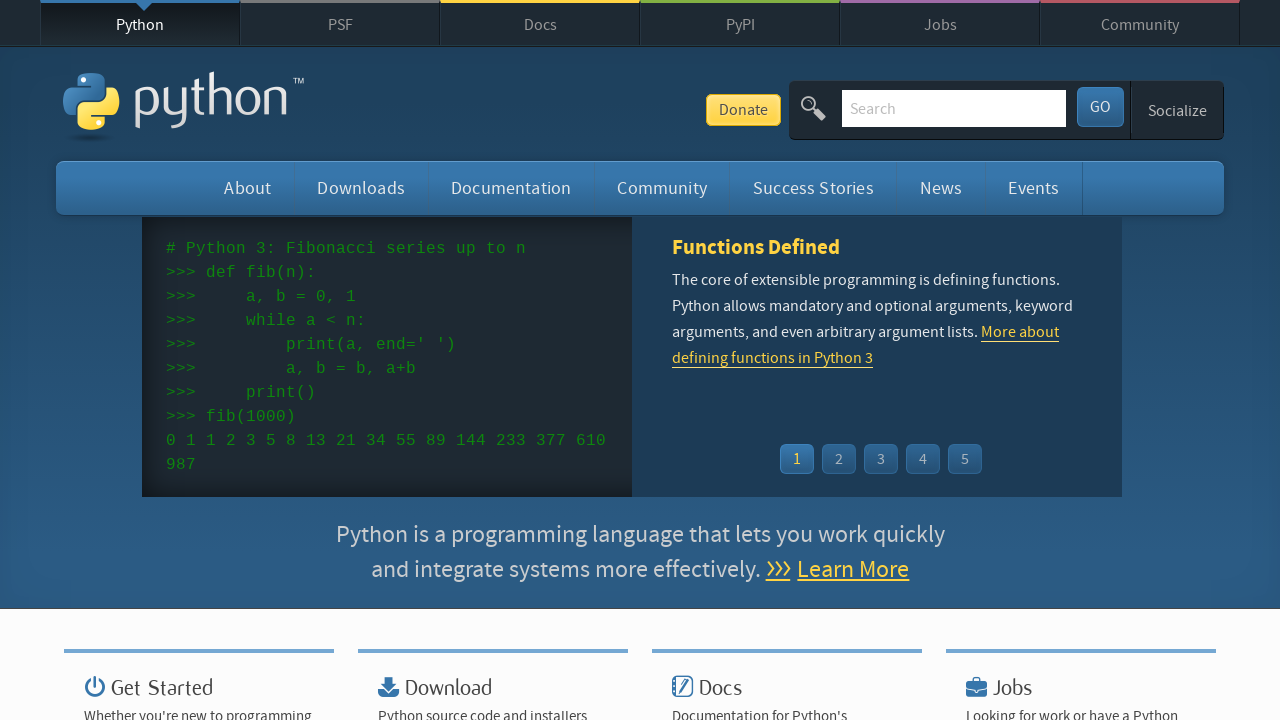

Filled search box with 'getting started with python' on input[name='q']
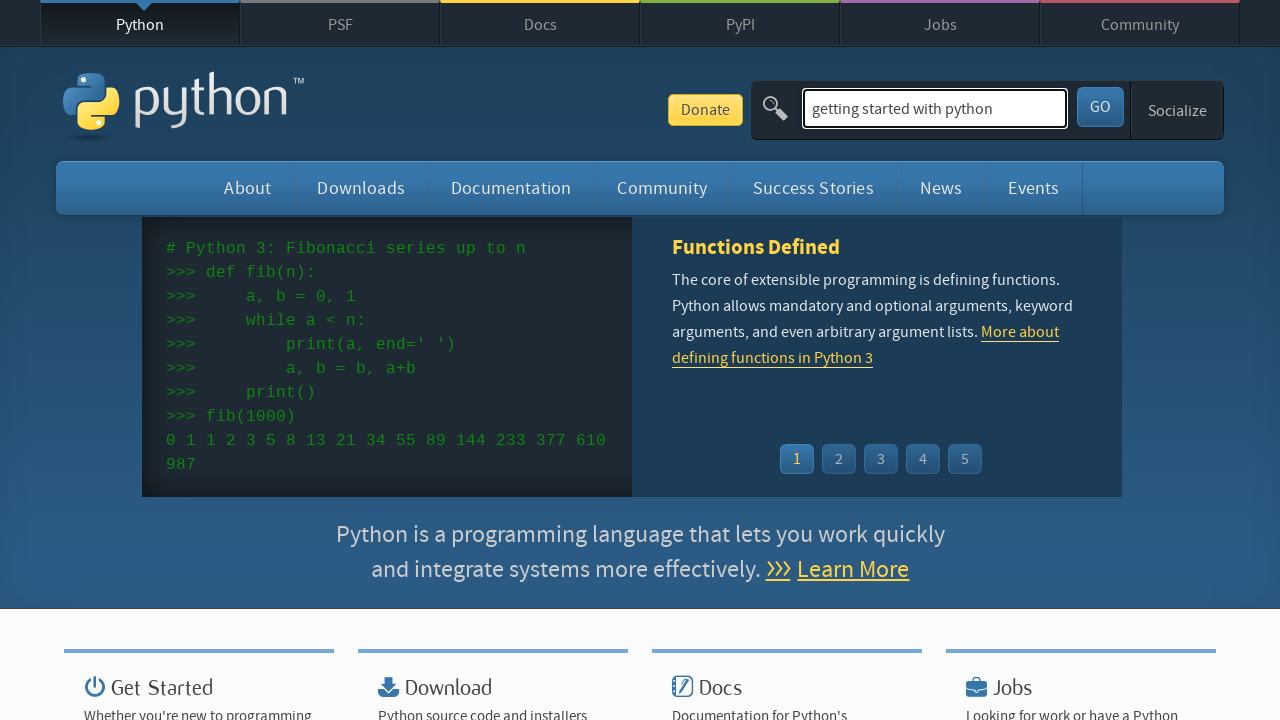

Pressed Enter to submit the search form on input[name='q']
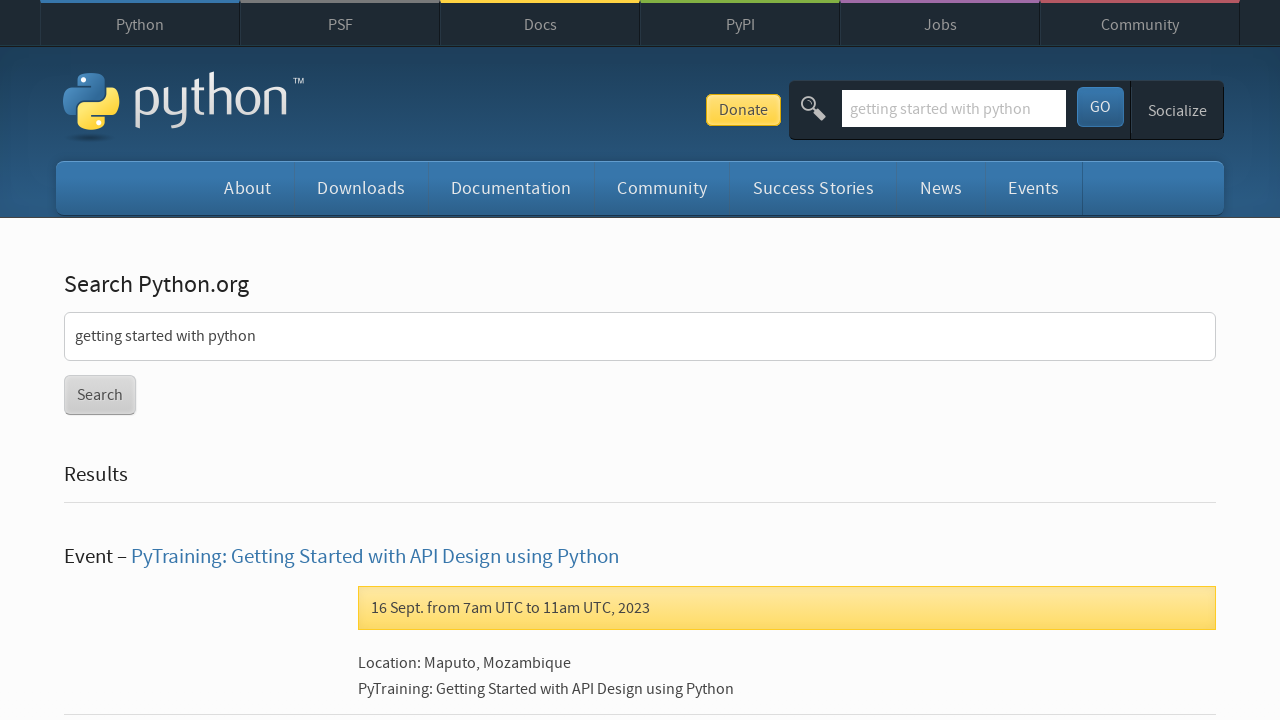

Search results page loaded
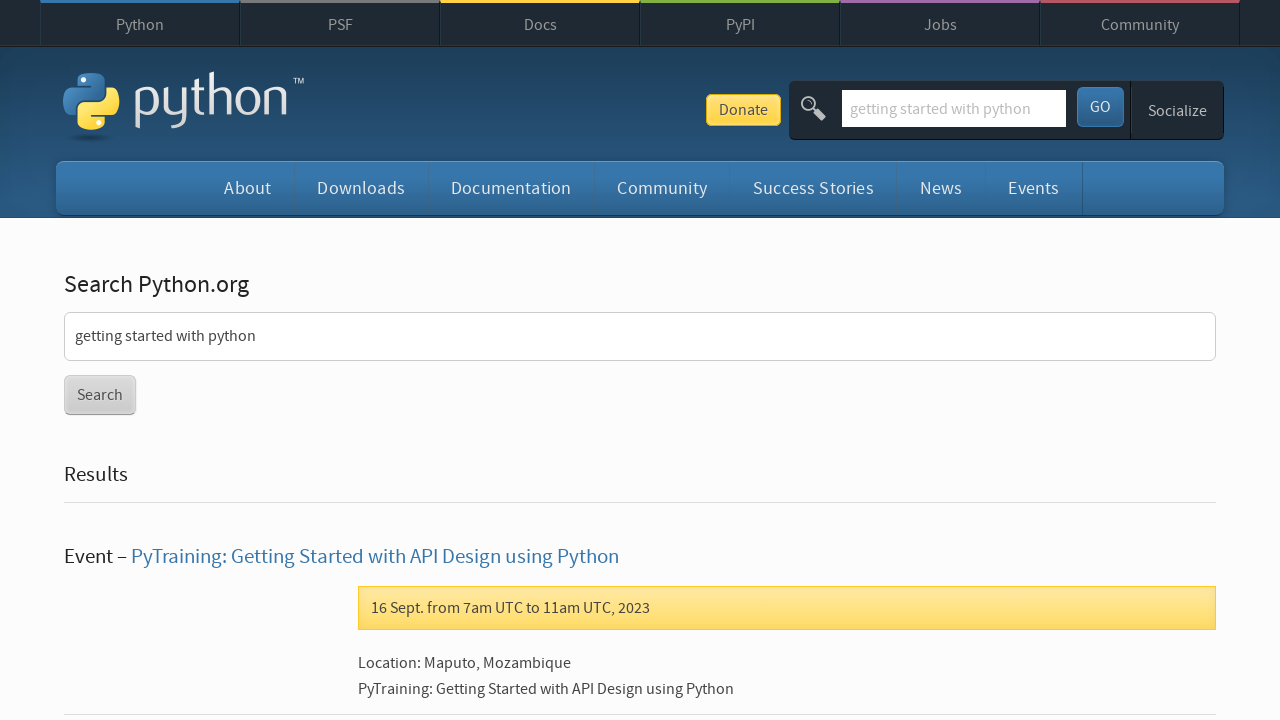

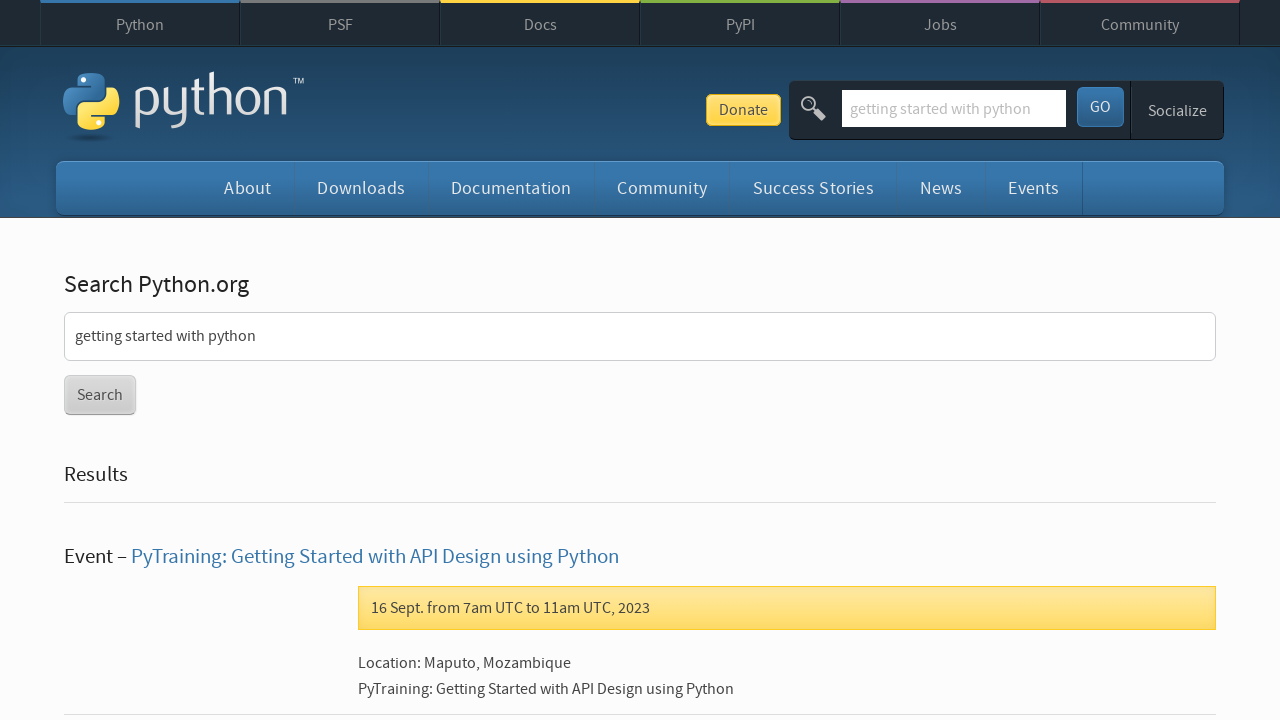